Tests clicking a button identified by CSS class and handling the resulting JavaScript alert dialog

Starting URL: http://uitestingplayground.com/classattr

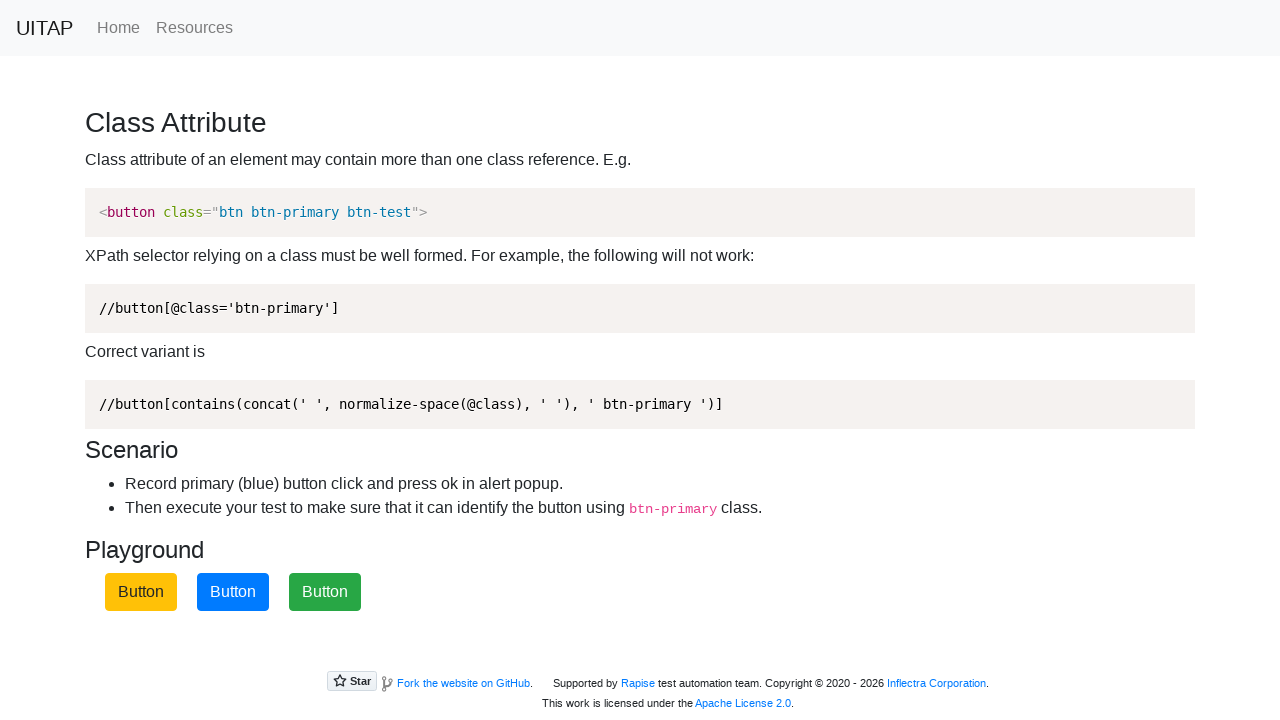

Set up alert dialog handler to auto-accept dialogs
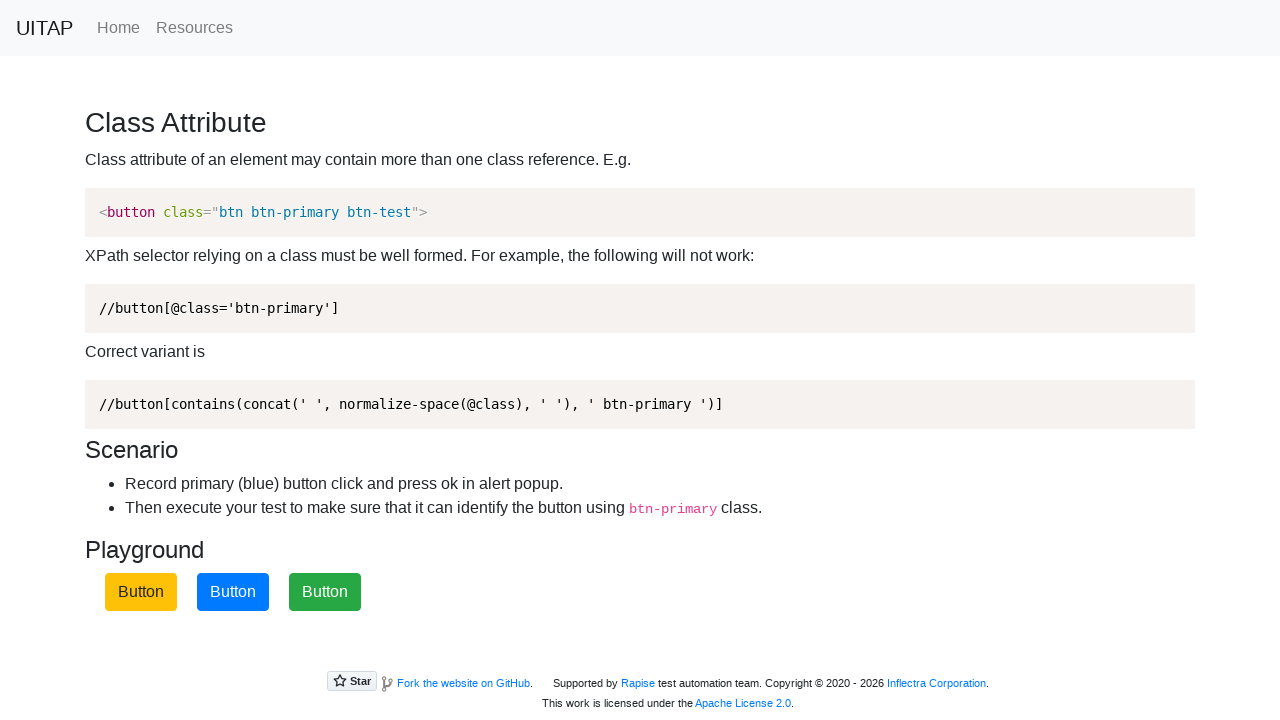

Clicked button with CSS class 'btn-primary' (attempt 1) at (233, 592) on button.btn-primary
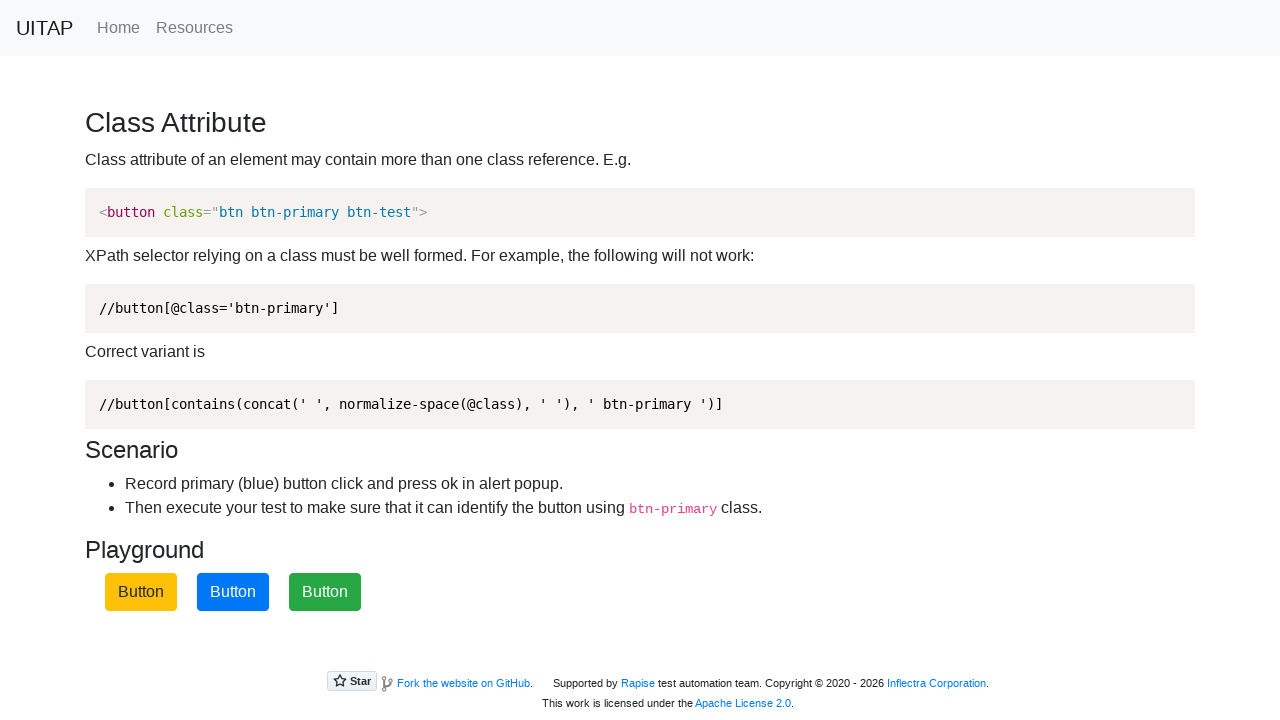

Waited 500ms for alert dialog to be processed (attempt 1)
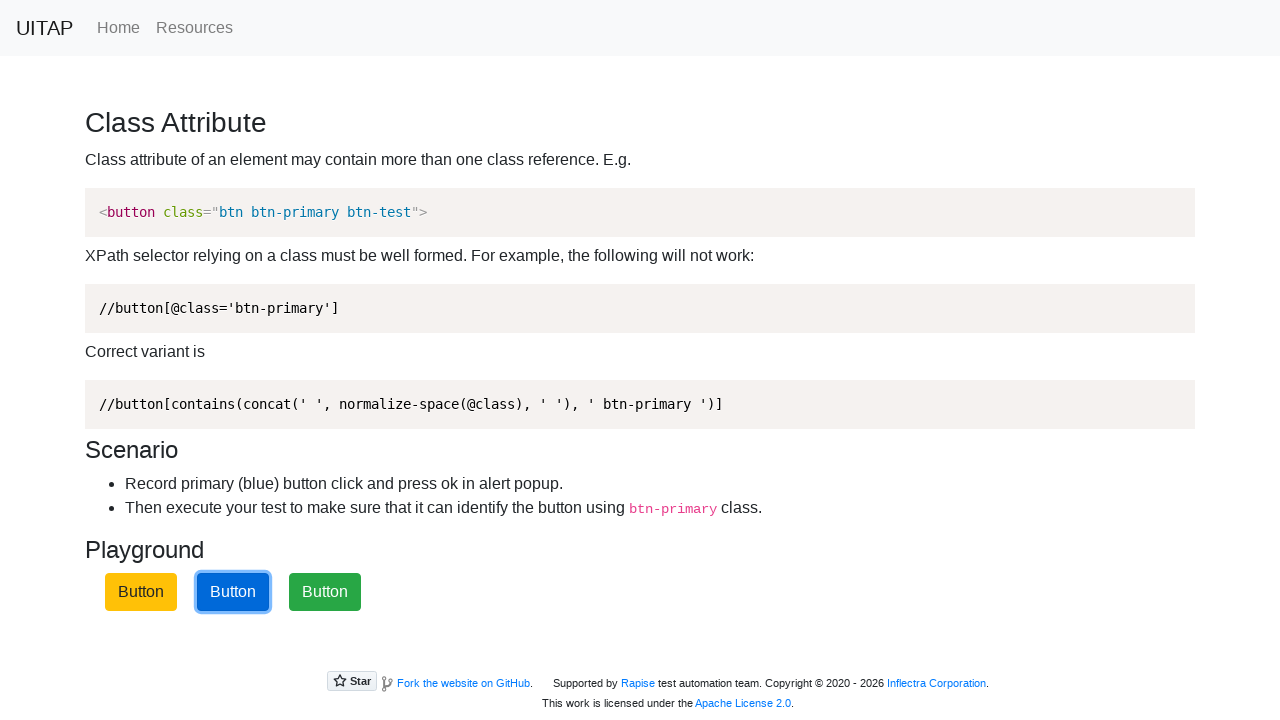

Clicked button with CSS class 'btn-primary' (attempt 2) at (233, 592) on button.btn-primary
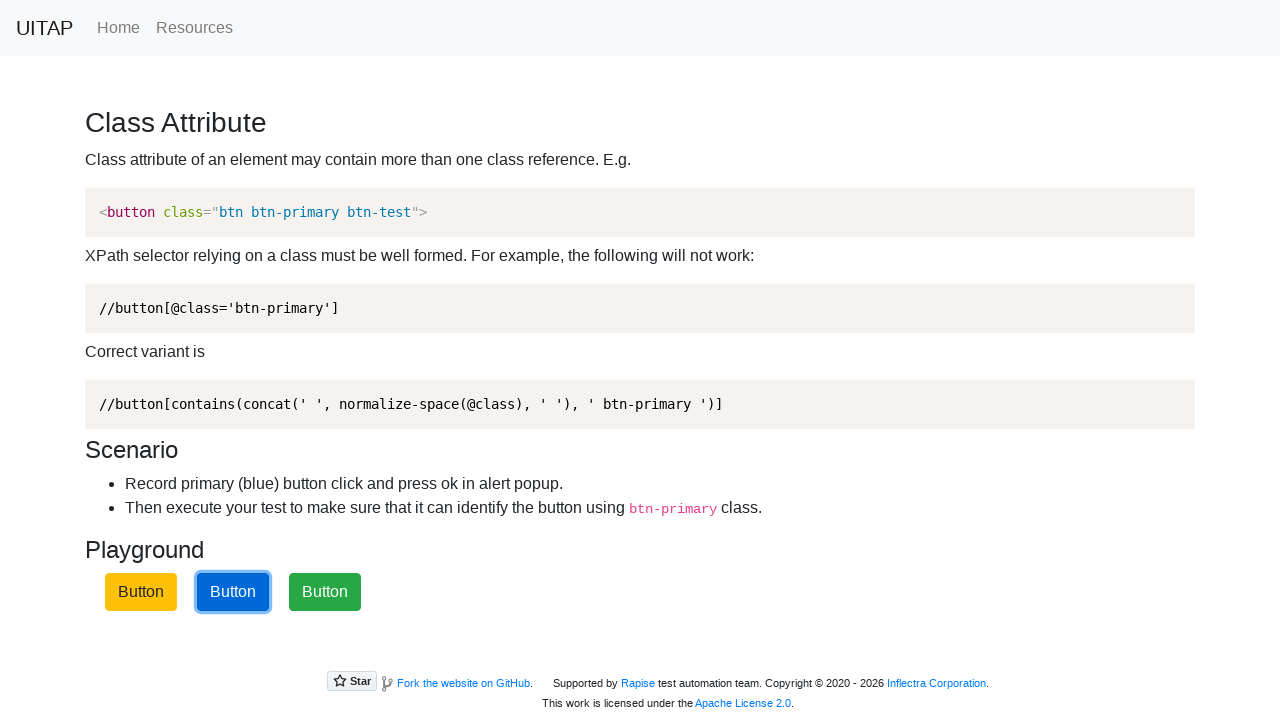

Waited 500ms for alert dialog to be processed (attempt 2)
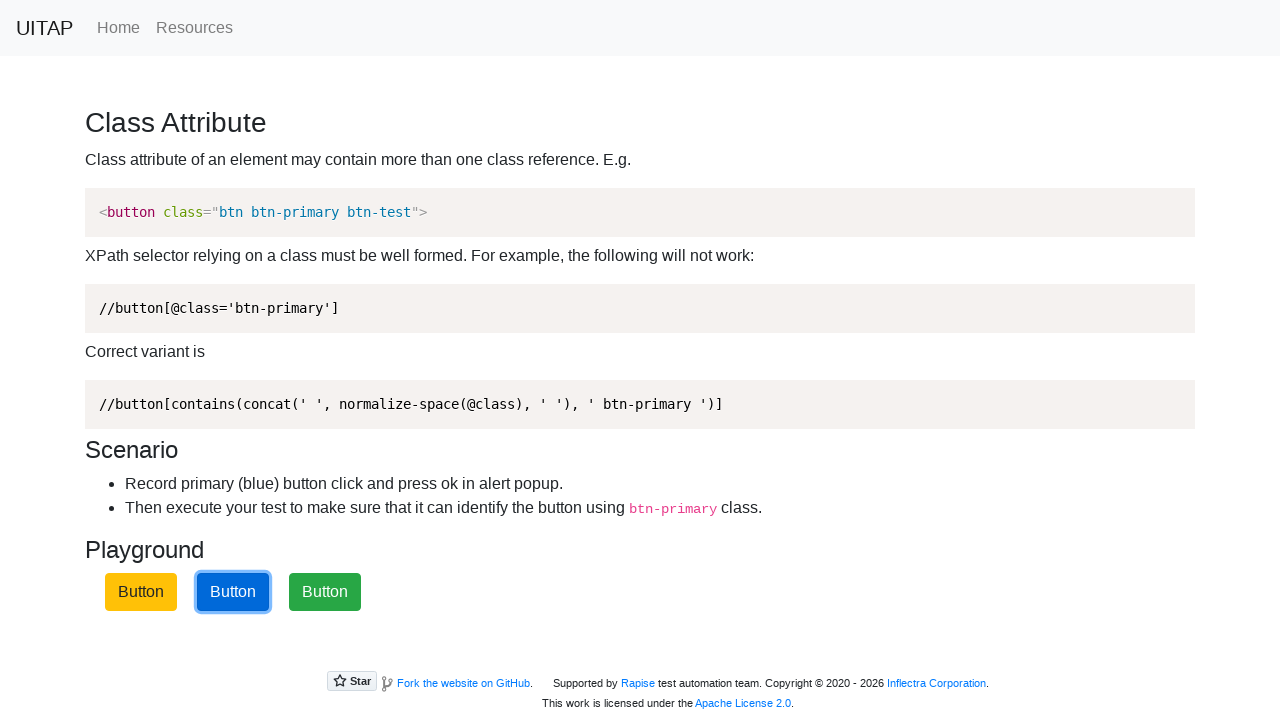

Clicked button with CSS class 'btn-primary' (attempt 3) at (233, 592) on button.btn-primary
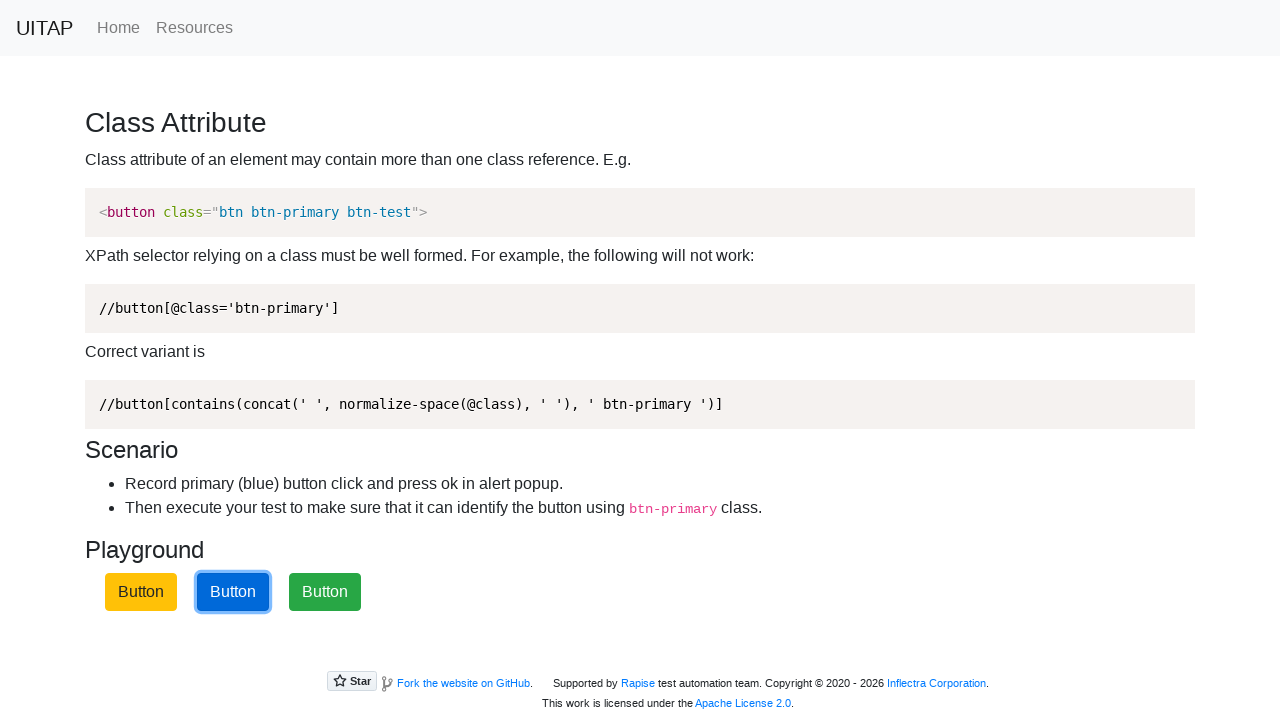

Waited 500ms for alert dialog to be processed (attempt 3)
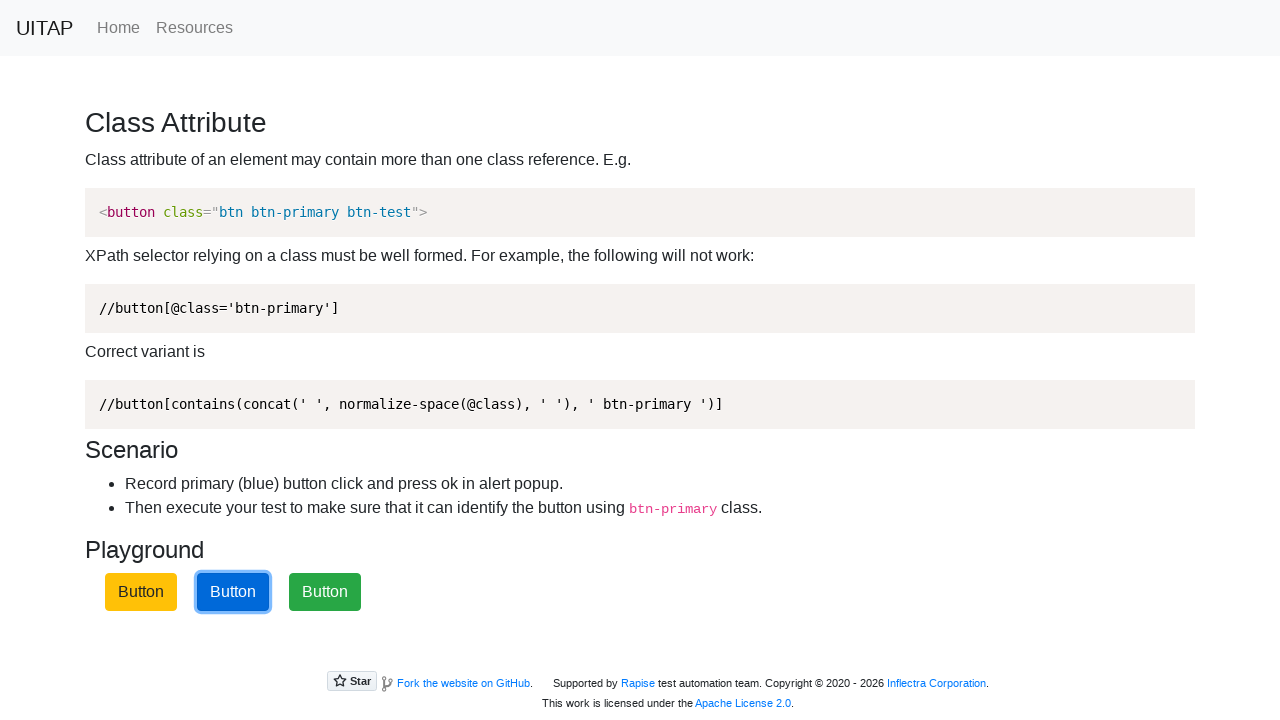

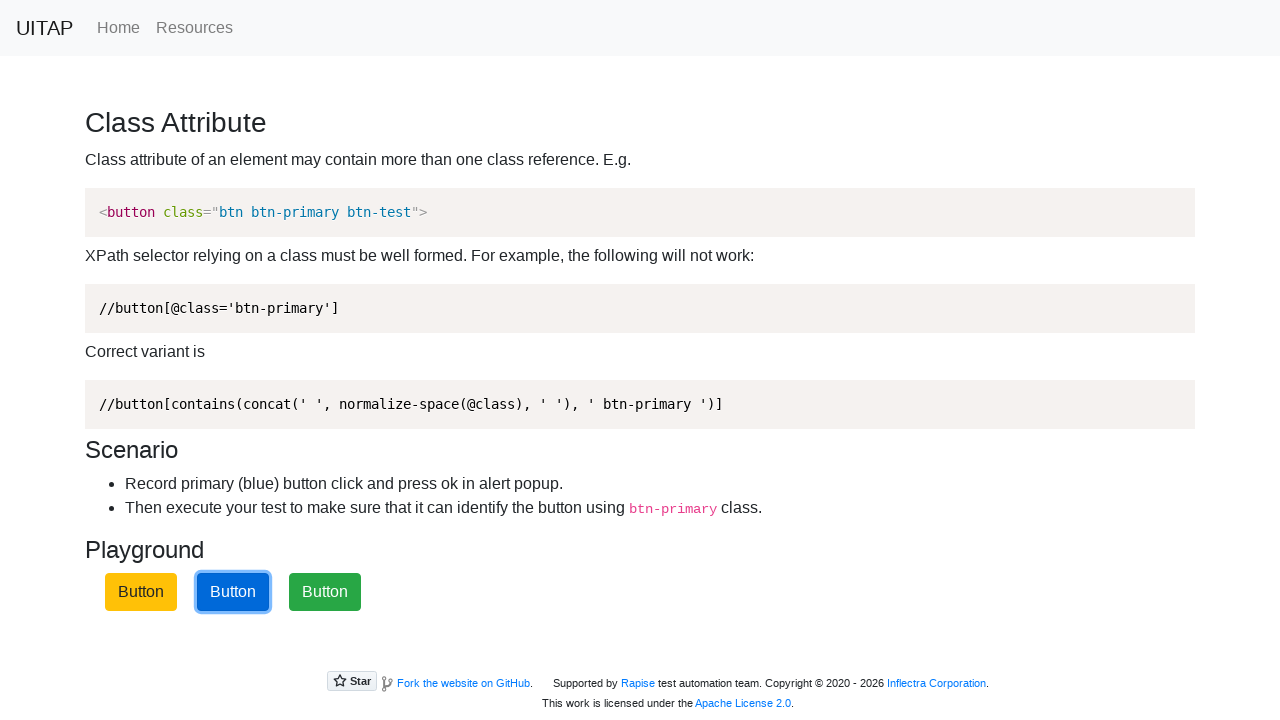